Tests date picker by clicking to open the calendar and selecting a specific date

Starting URL: https://jqueryui.com/datepicker/

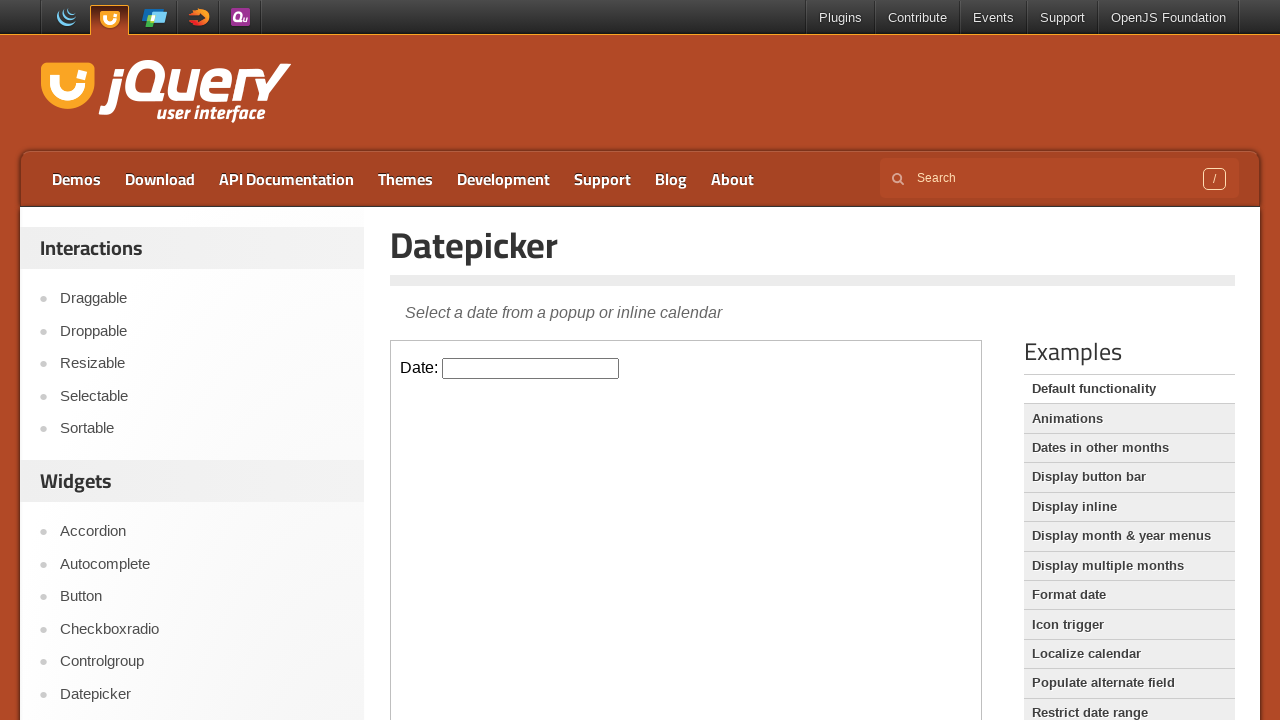

Located iframe containing the datepicker
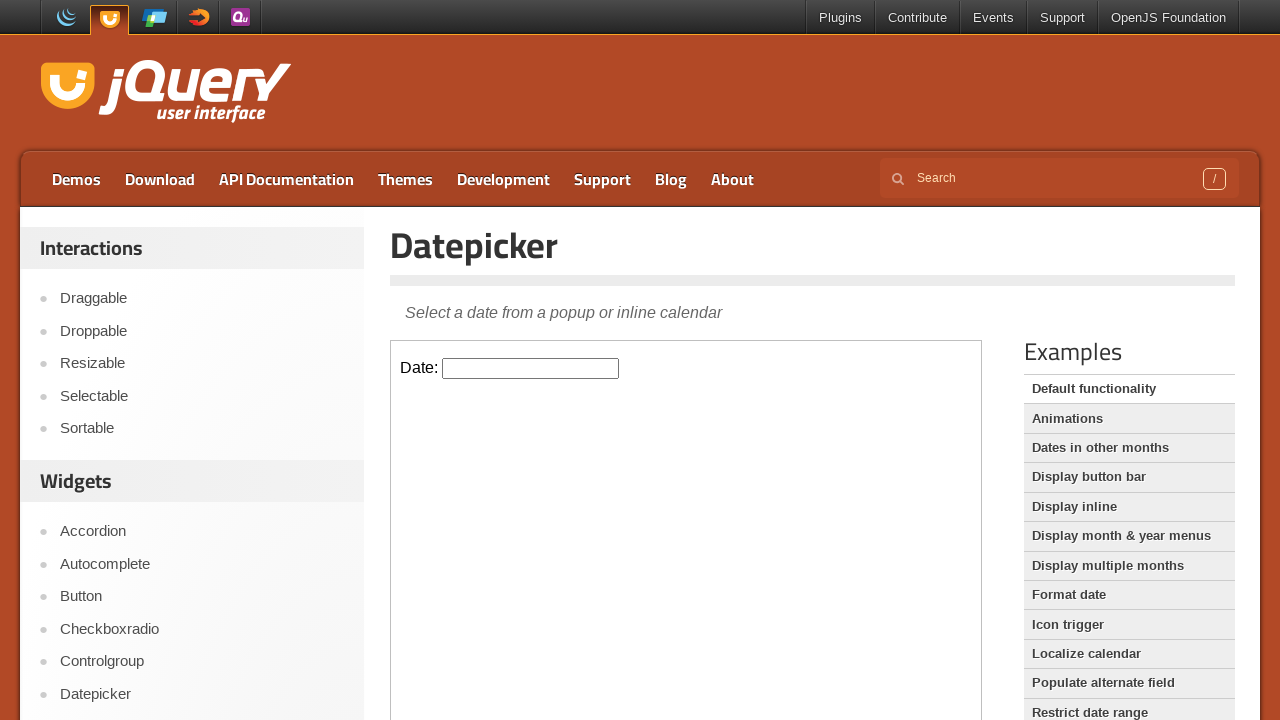

Clicked datepicker input to open calendar at (531, 368) on iframe >> nth=0 >> internal:control=enter-frame >> #datepicker
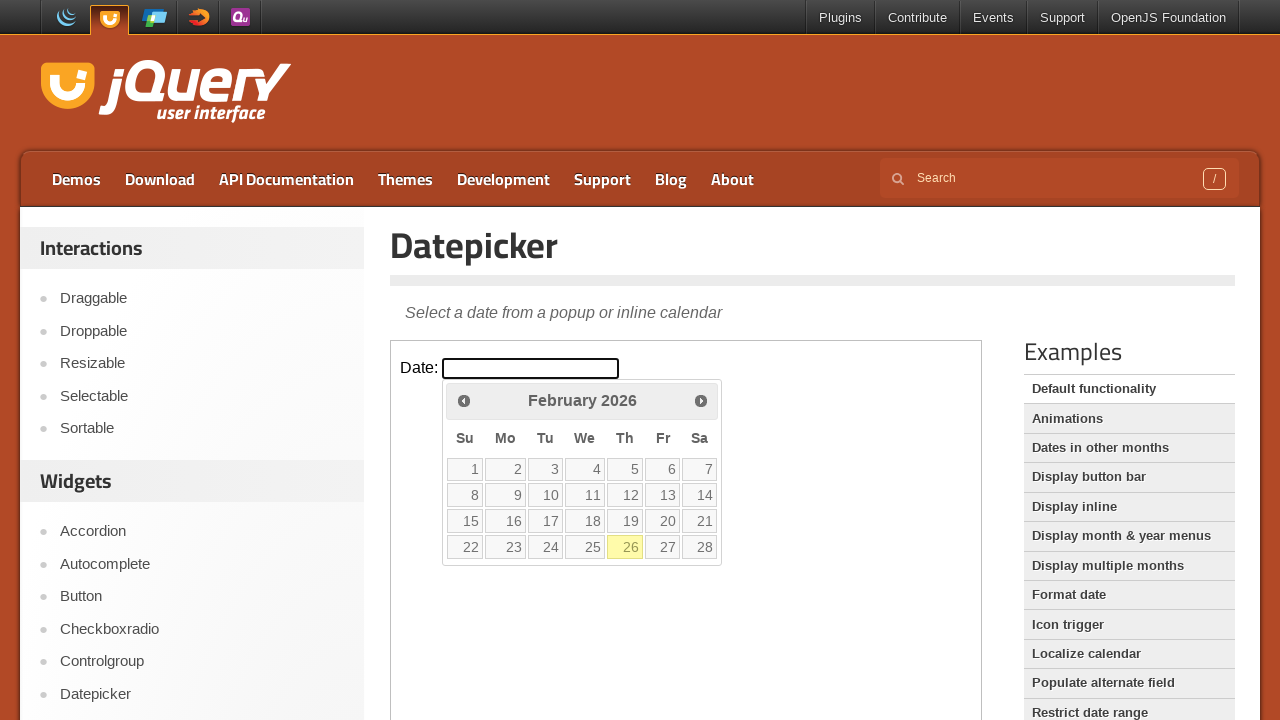

Selected date 10 from the calendar at (545, 495) on iframe >> nth=0 >> internal:control=enter-frame >> a[data-date='10']
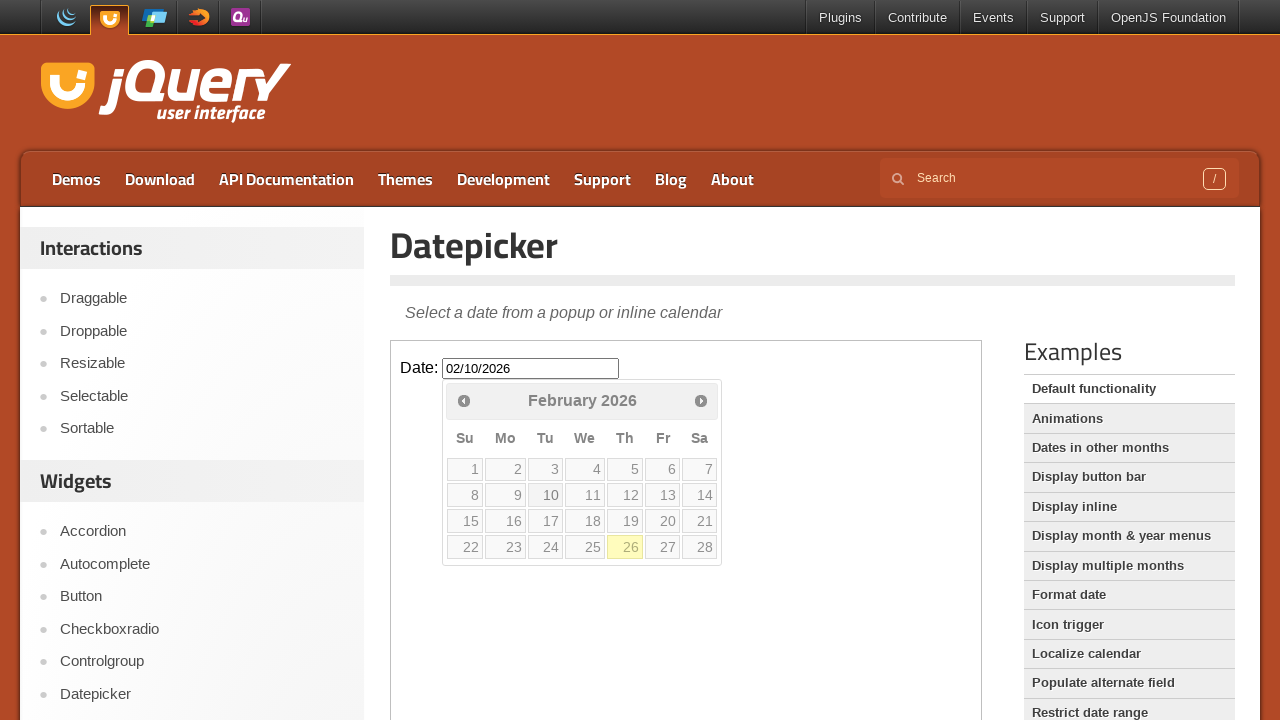

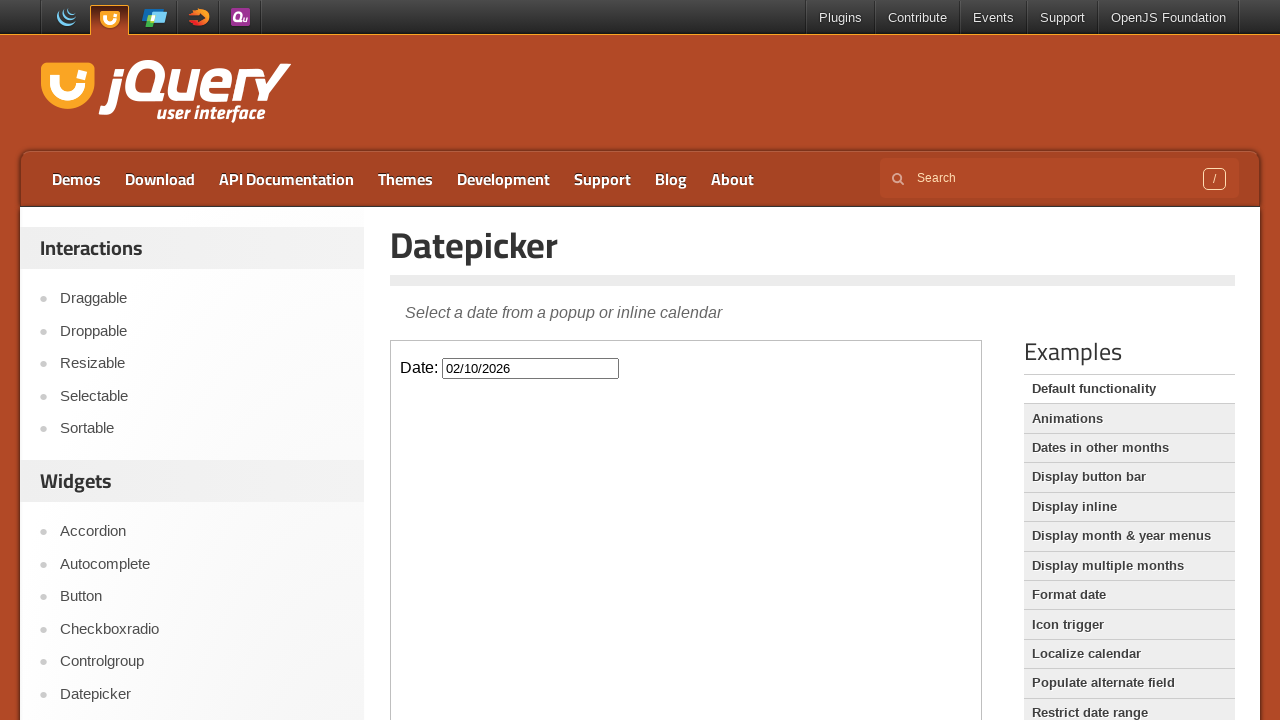